Tests WebDriverWait timing by clicking start and waiting for an element to become visible with custom timeout settings.

Starting URL: https://the-internet.herokuapp.com/dynamic_loading/2

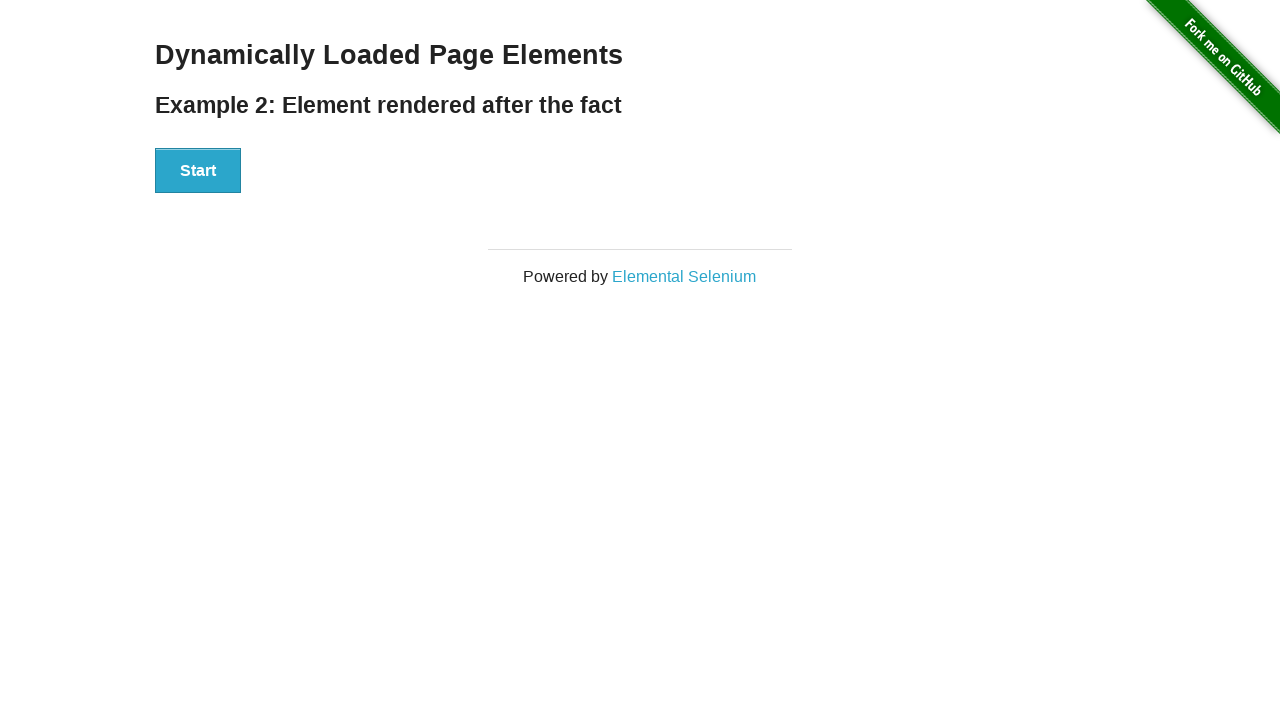

Clicked start button to trigger dynamic loading at (198, 171) on button
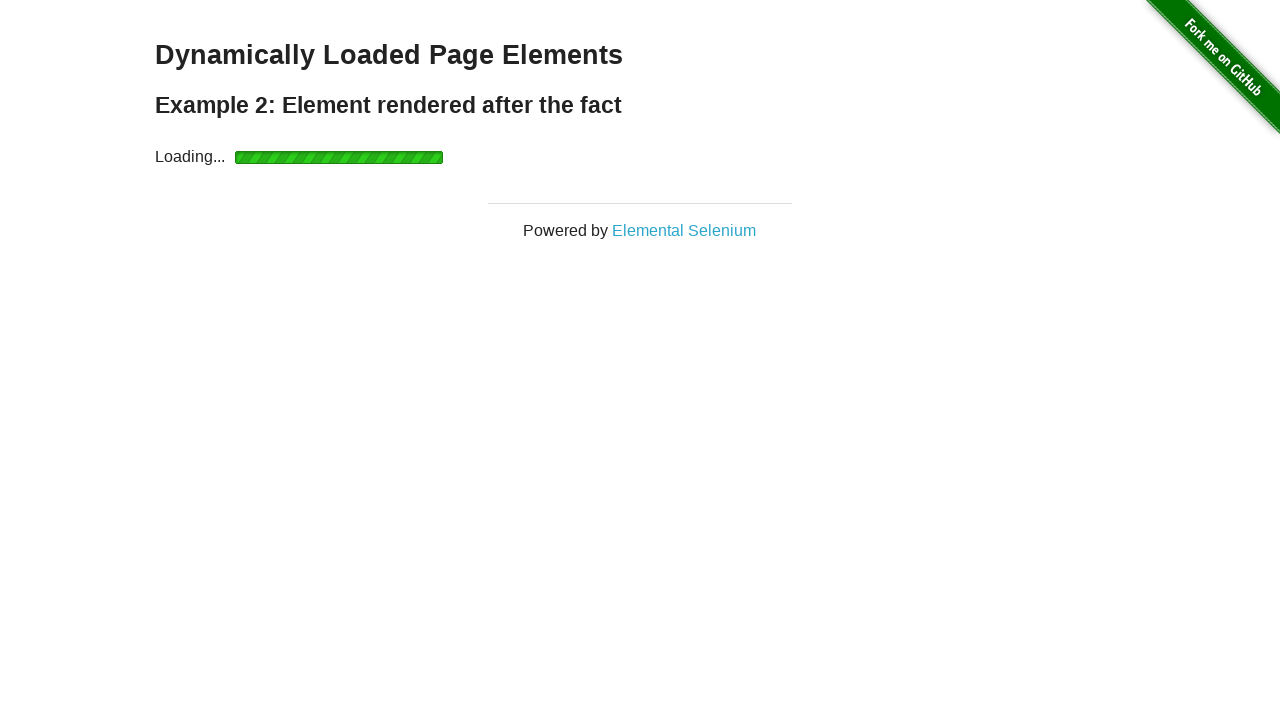

Waited for dynamically loaded element to become visible with 10 second timeout
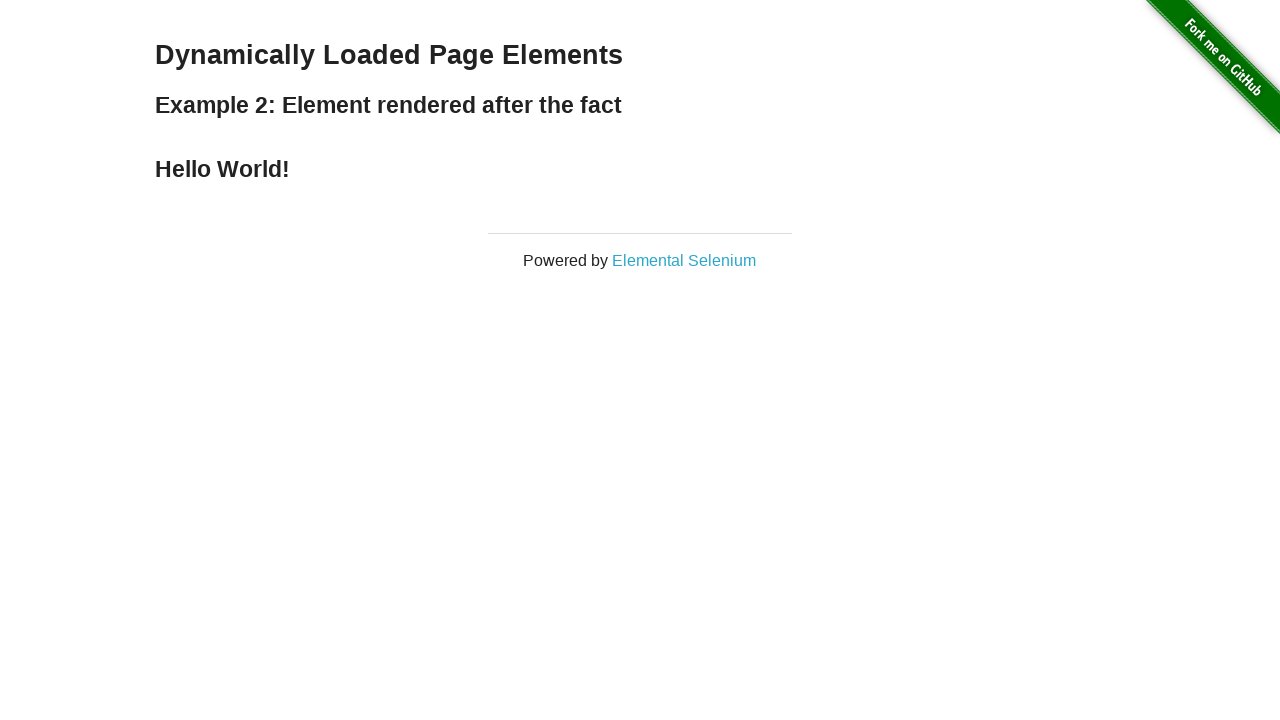

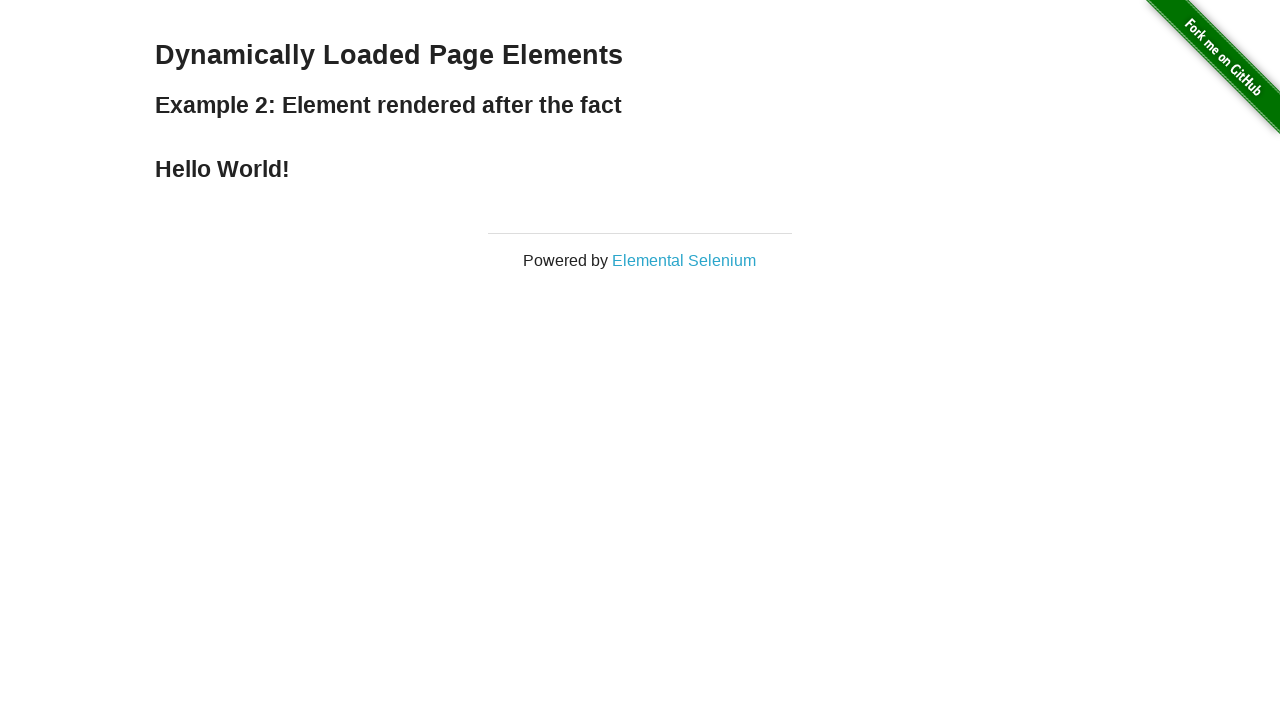